Tests file download functionality by navigating to a download page and clicking on the first available download link.

Starting URL: https://the-internet.herokuapp.com/download

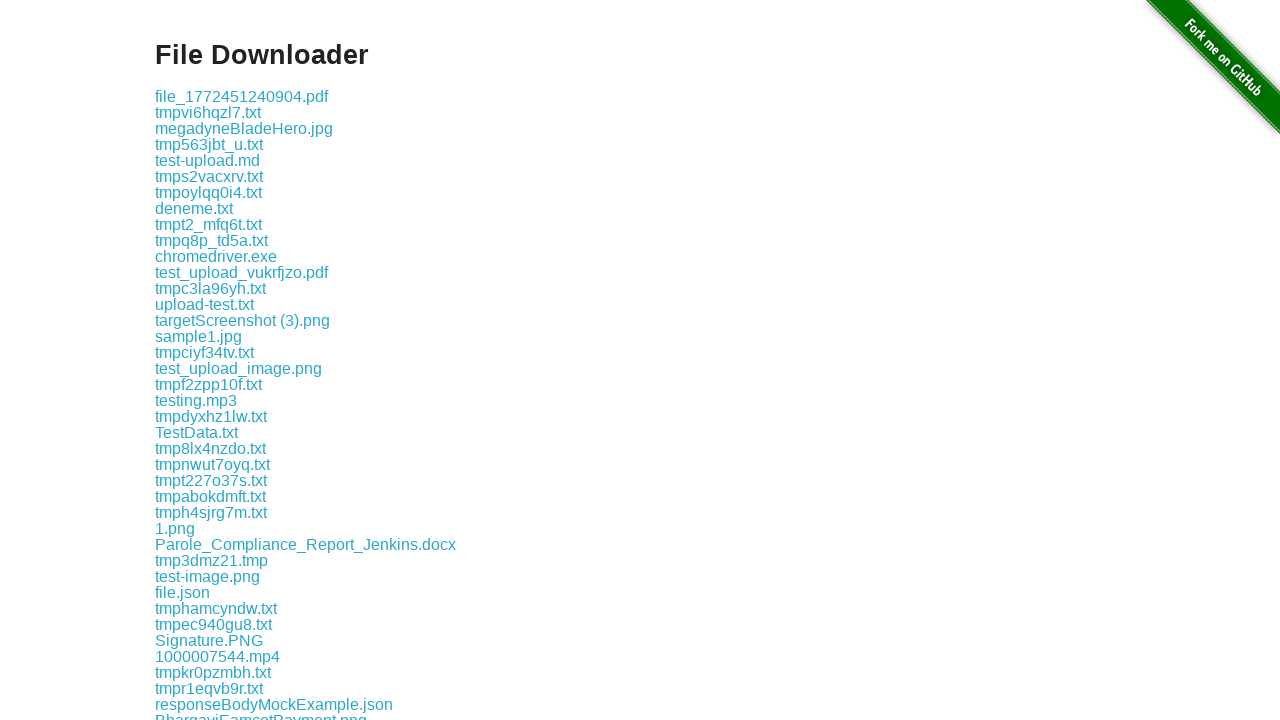

Clicked the first download link at (242, 96) on xpath=//*[@id='content']/div/a[1]
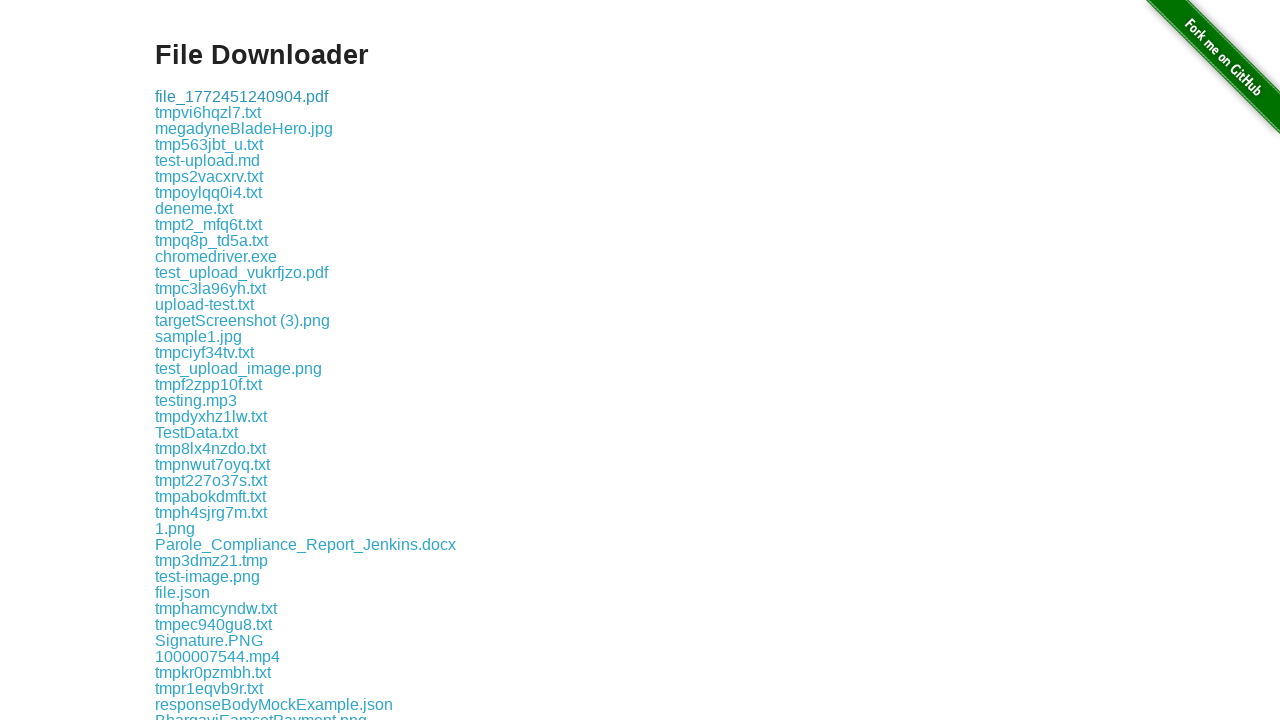

Waited for download to initiate
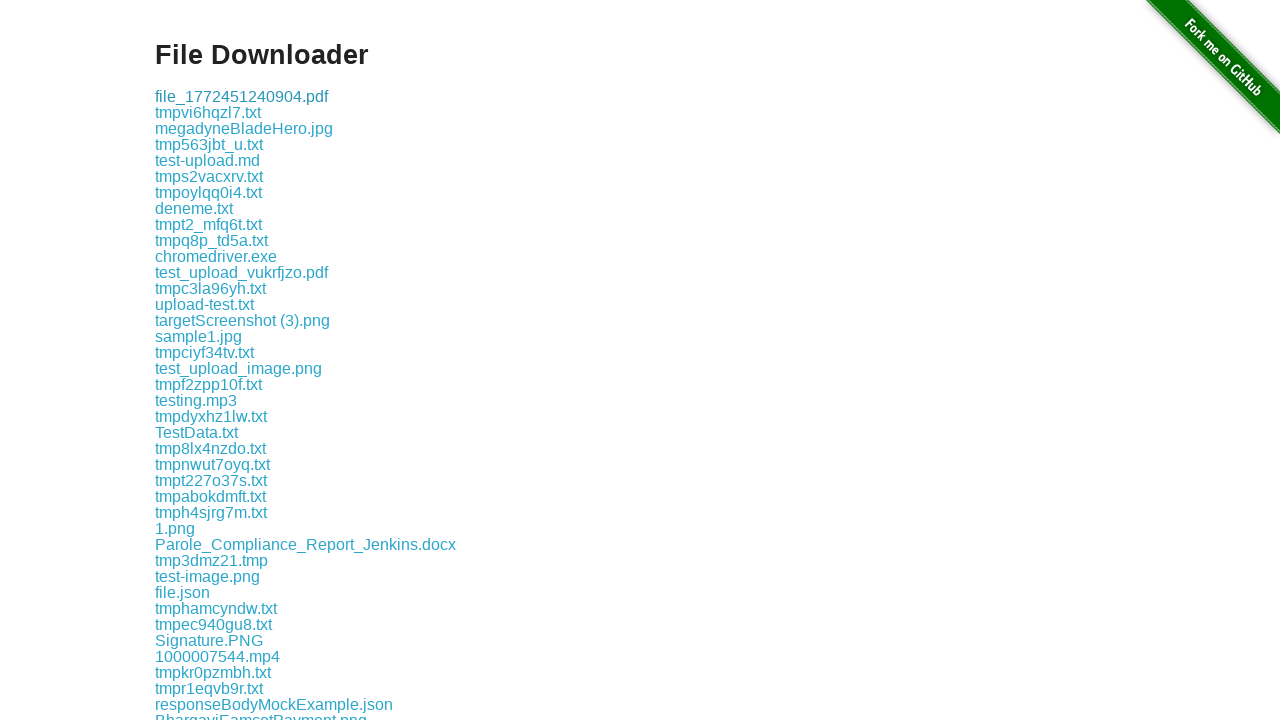

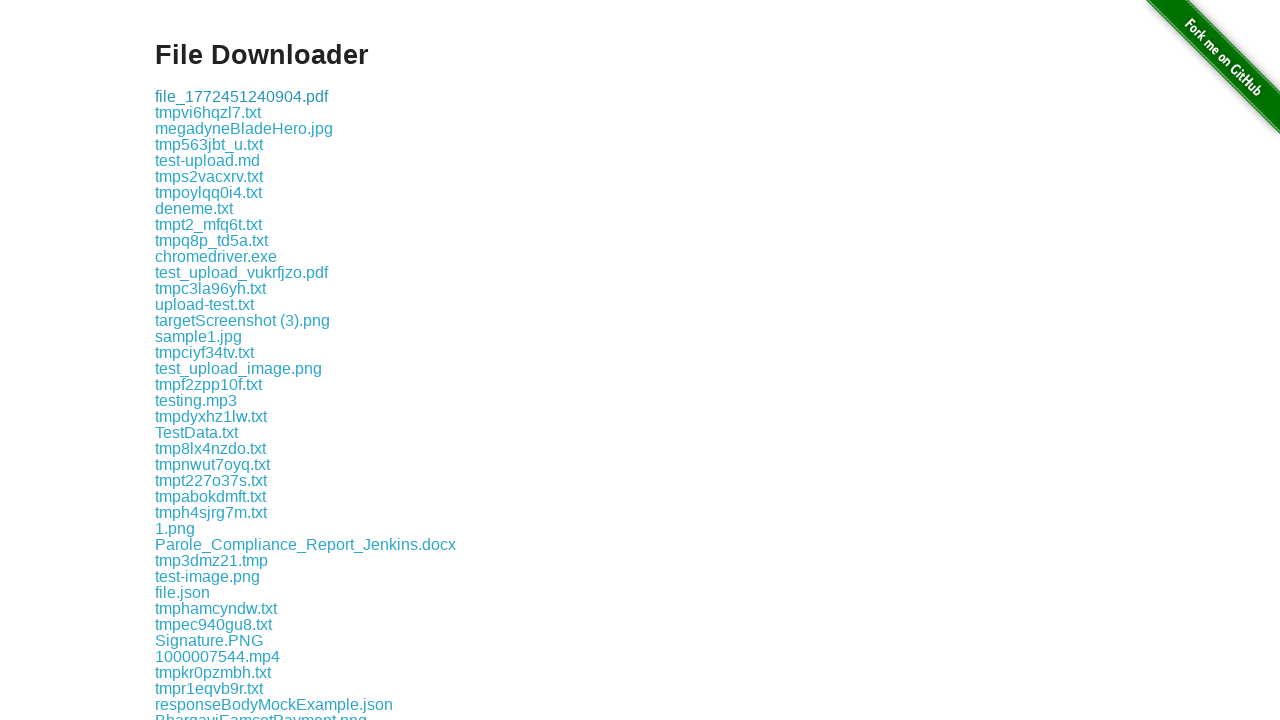